Tests iframe interaction by switching to an iframe, verifying text content, then switching back to main content and clicking a checkbox

Starting URL: https://rahulshettyacademy.com/AutomationPractice/

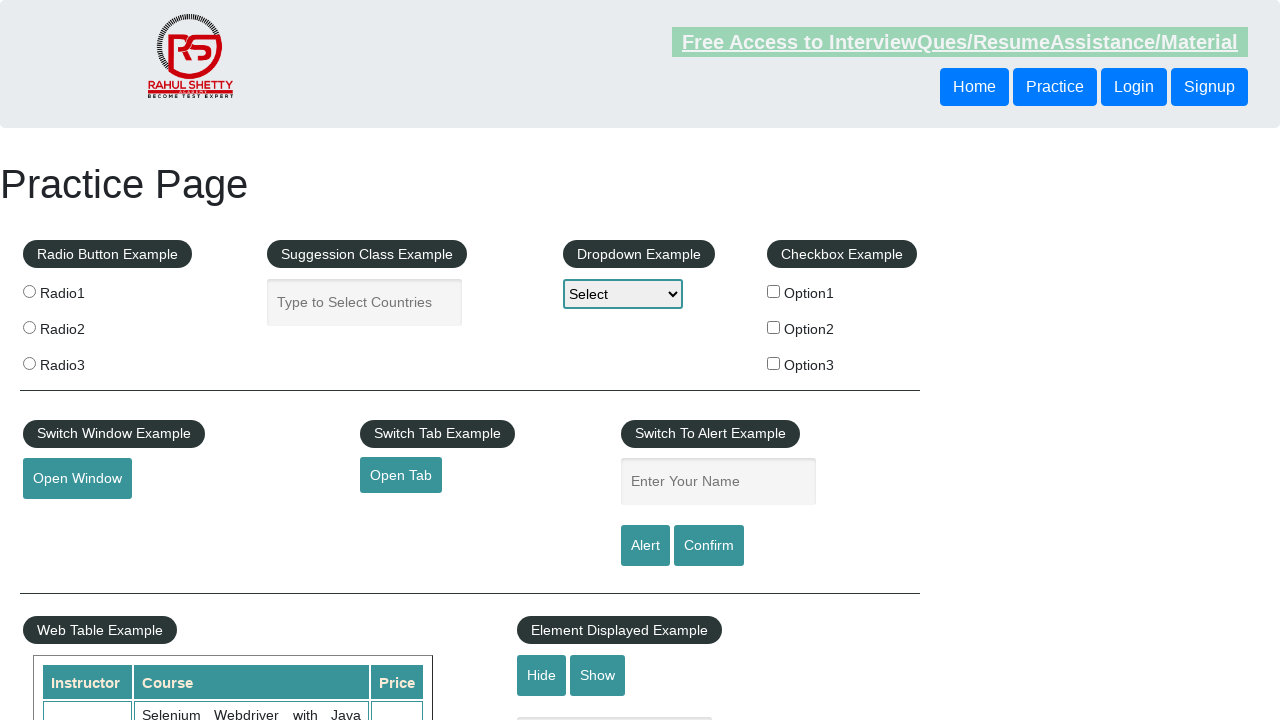

Located iframe with name 'iframe-name'
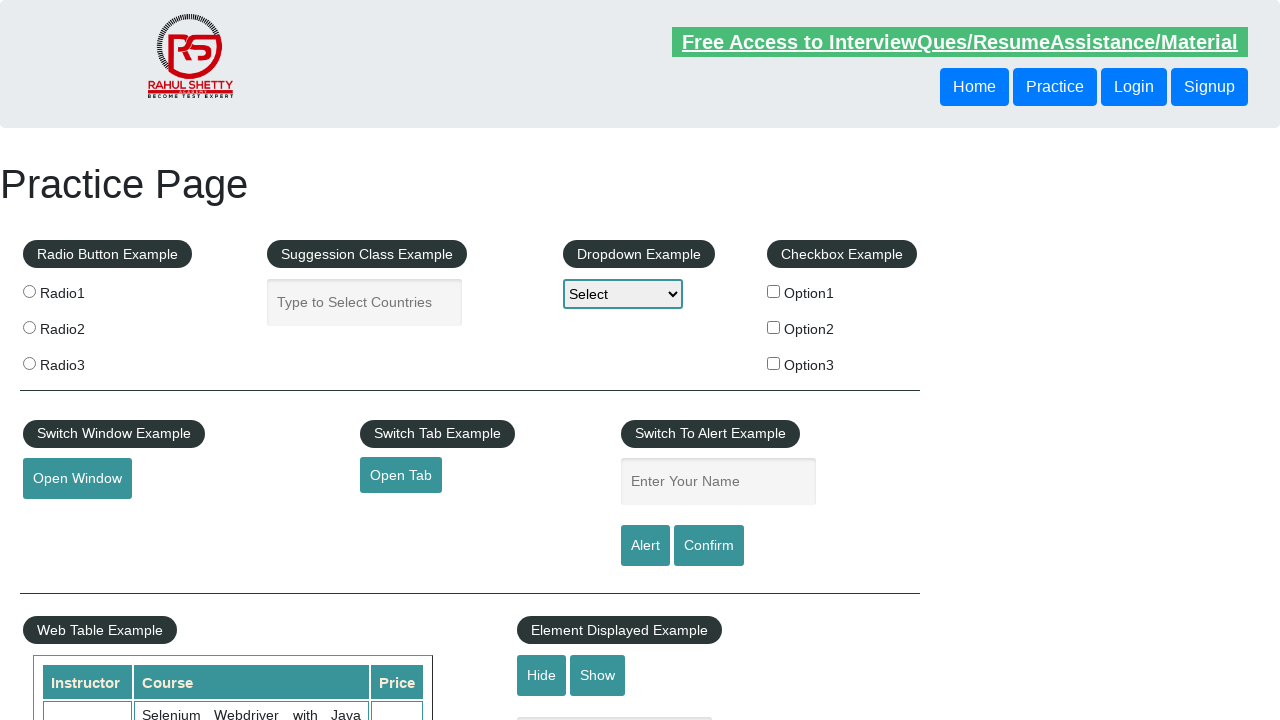

Located text element 'Learn Earn & Shine' within iframe
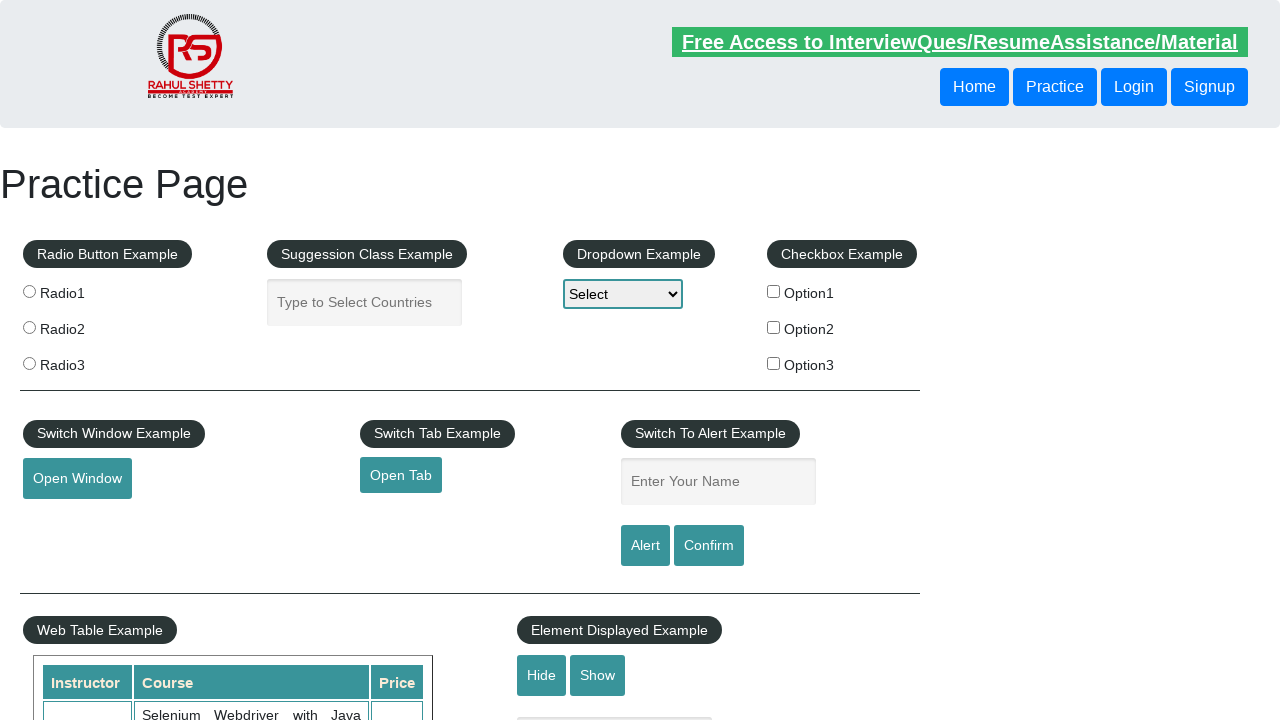

Waited for text element to be ready in iframe
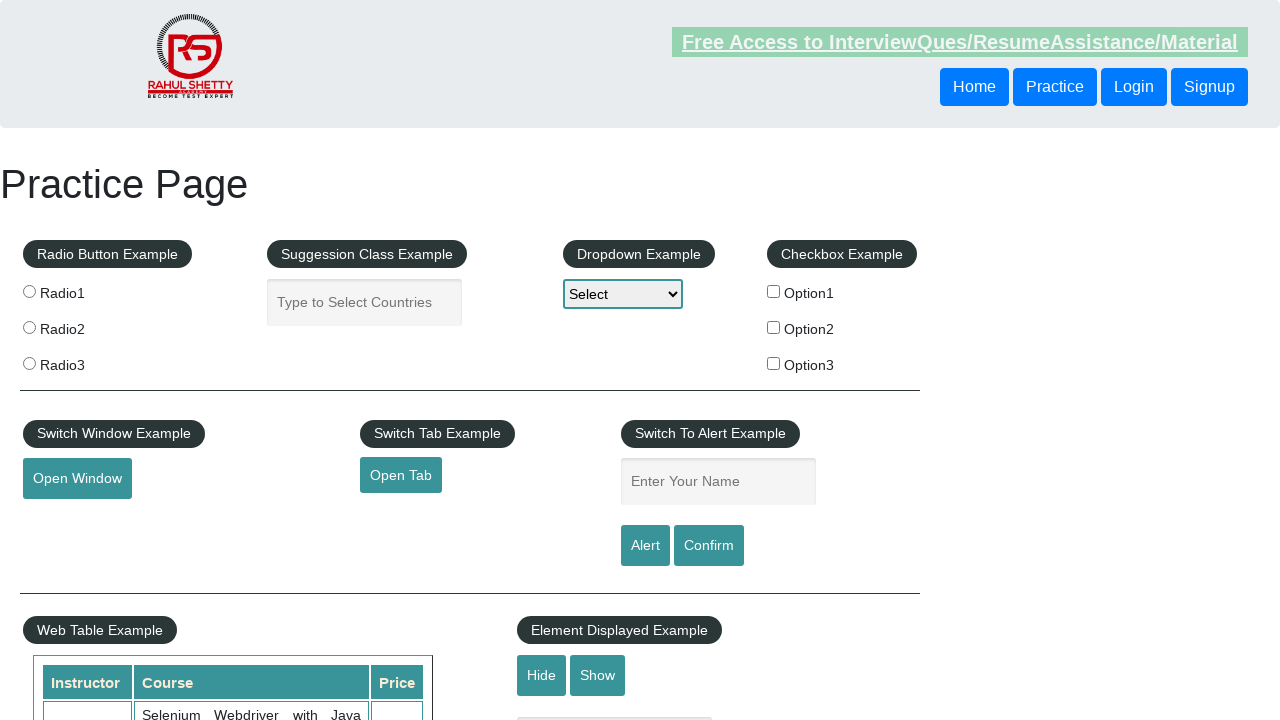

Clicked checkbox with id 'checkBoxOption2' on main page at (774, 327) on #checkBoxOption2
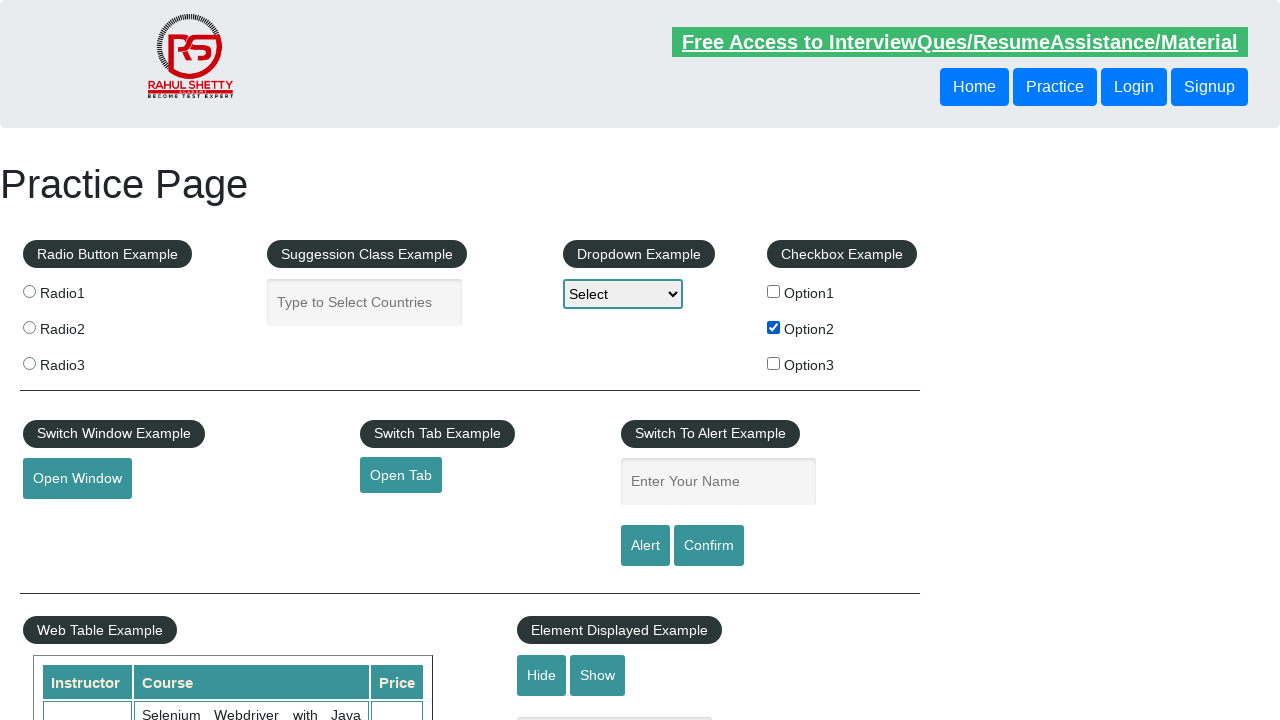

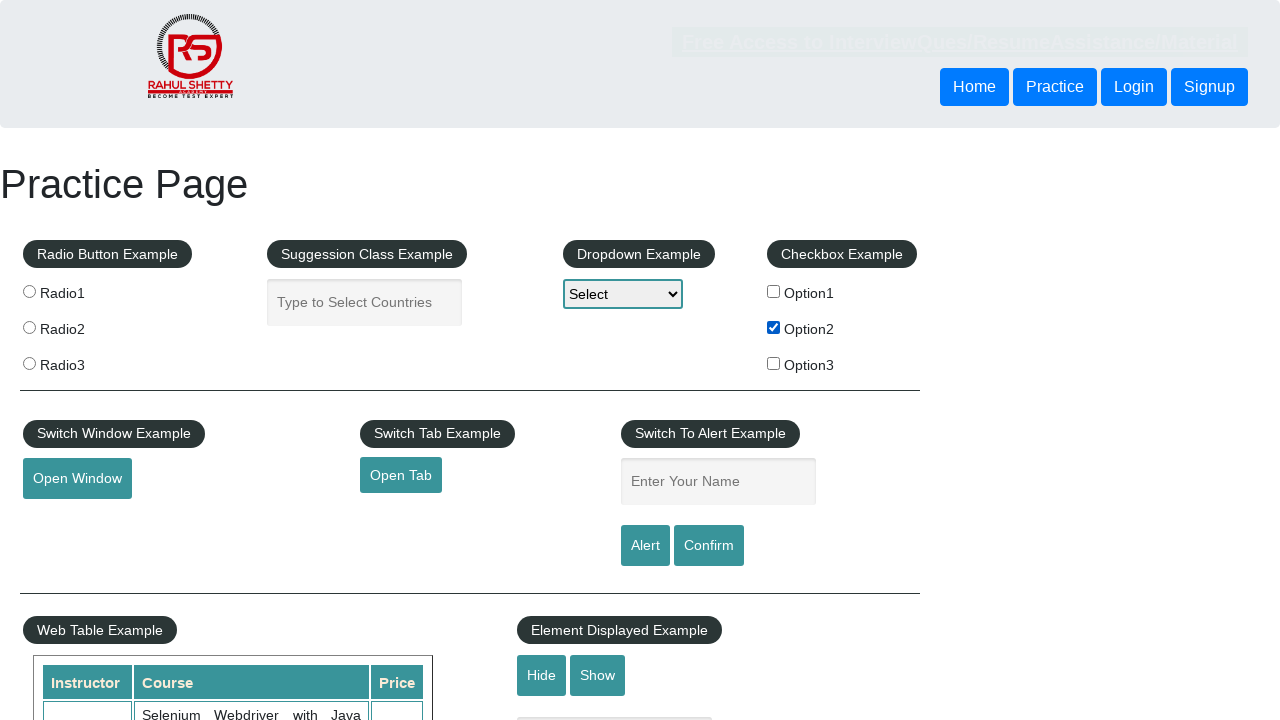